Tests radio button functionality by clicking on a radio button option and verifying its state, then attempting to uncheck it

Starting URL: https://www.leafground.com/radio.xhtml

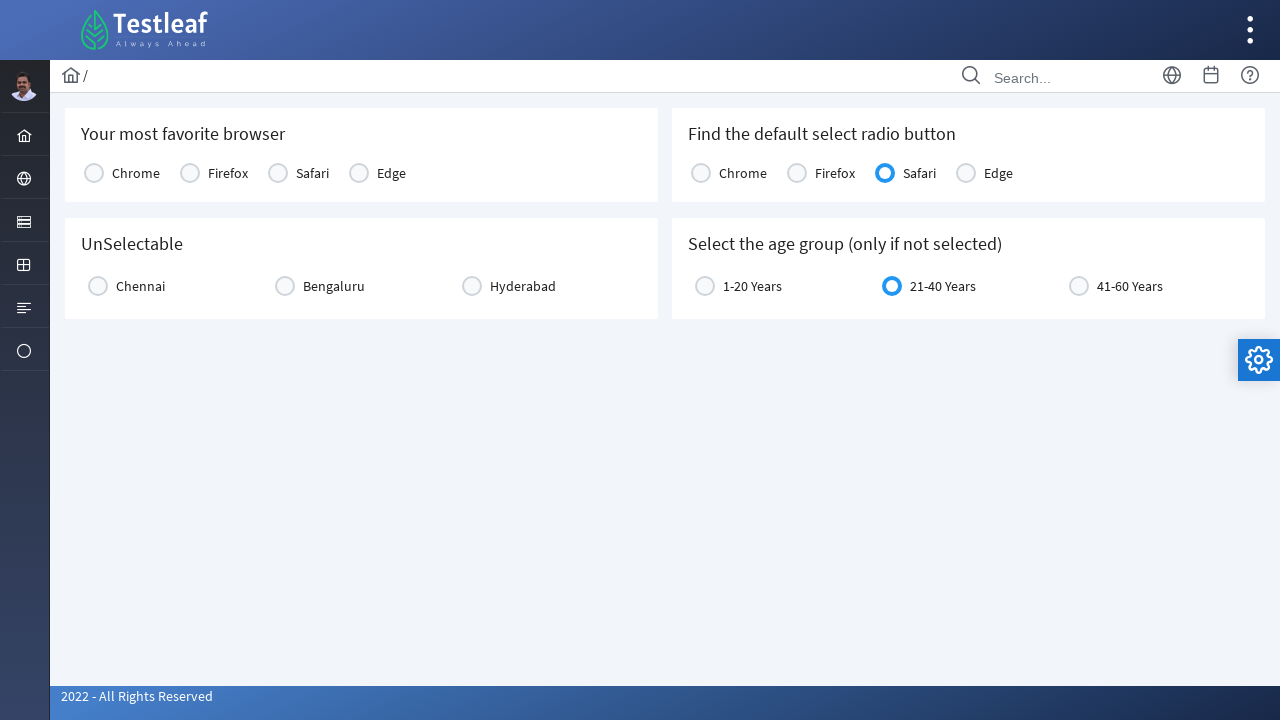

Clicked on Hyderabad radio button at (472, 286) on xpath=//*[text()='Hyderabad']//parent::div//div[starts-with(@class,'ui-radiobutt
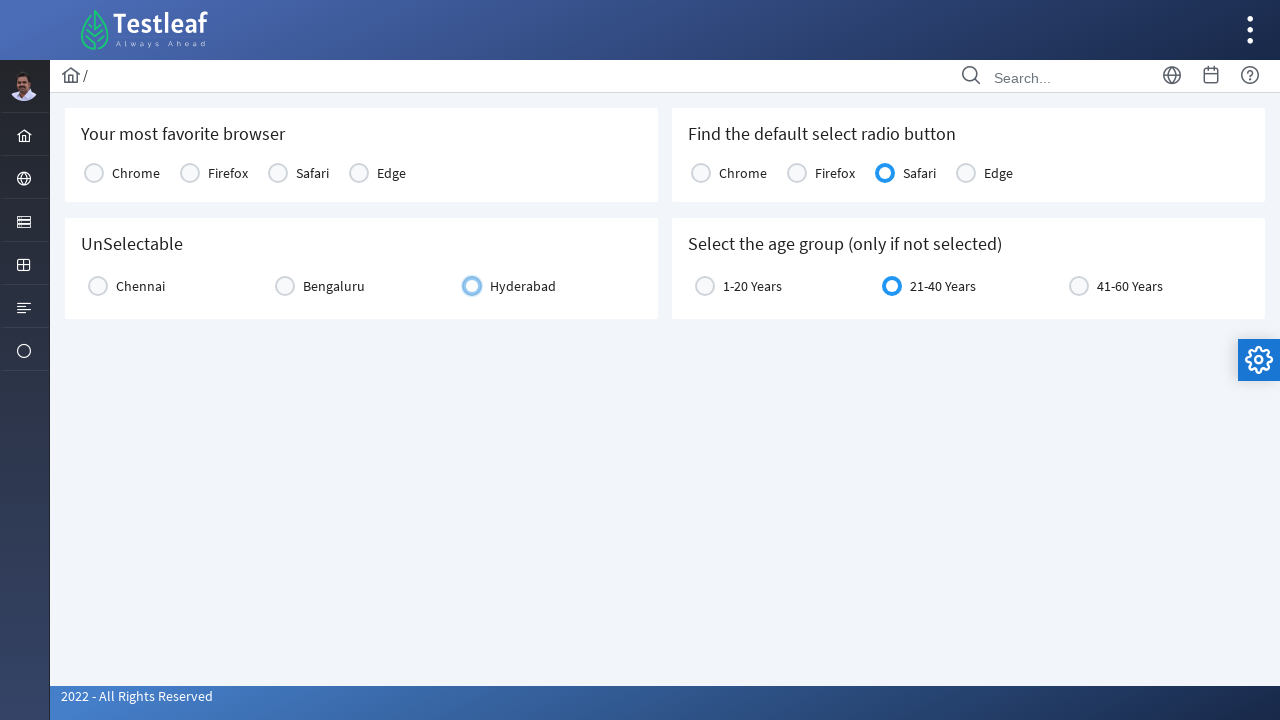

Retrieved class attribute of Hyderabad radio button to check if active
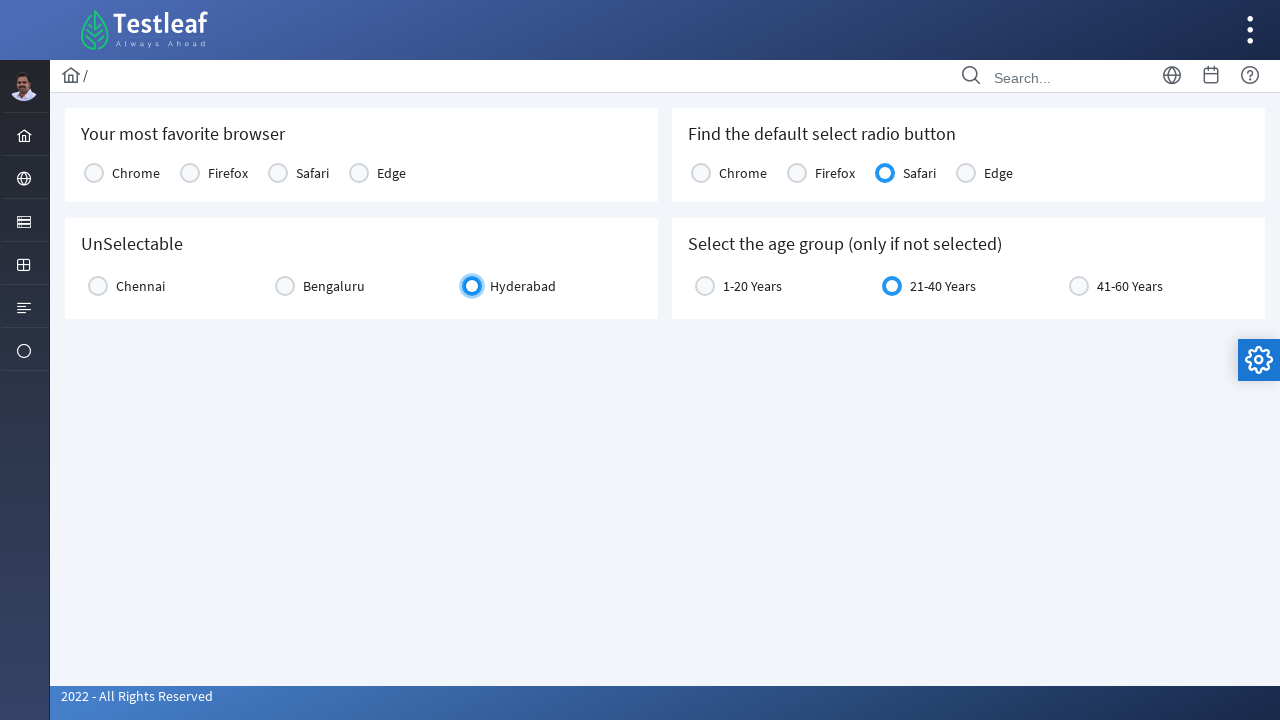

Radio button was active, attempted to uncheck by clicking again at (472, 286) on xpath=//*[text()='Hyderabad']//parent::div//div[starts-with(@class,'ui-radiobutt
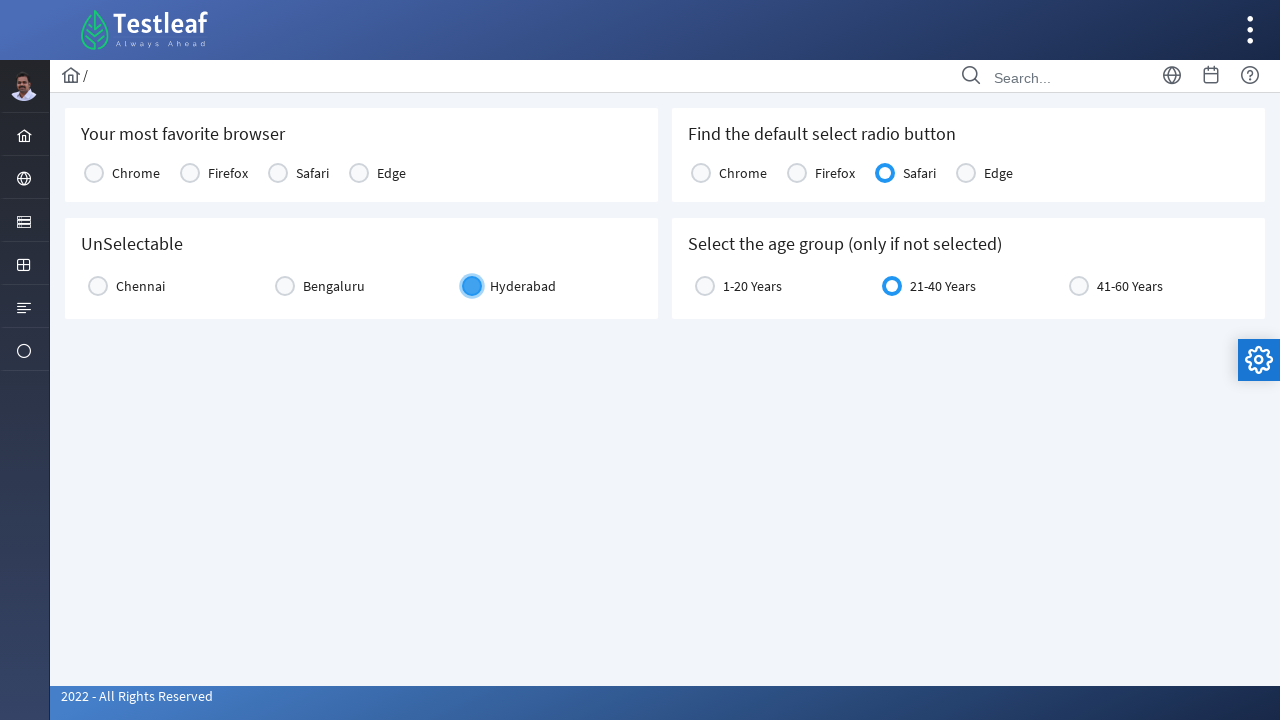

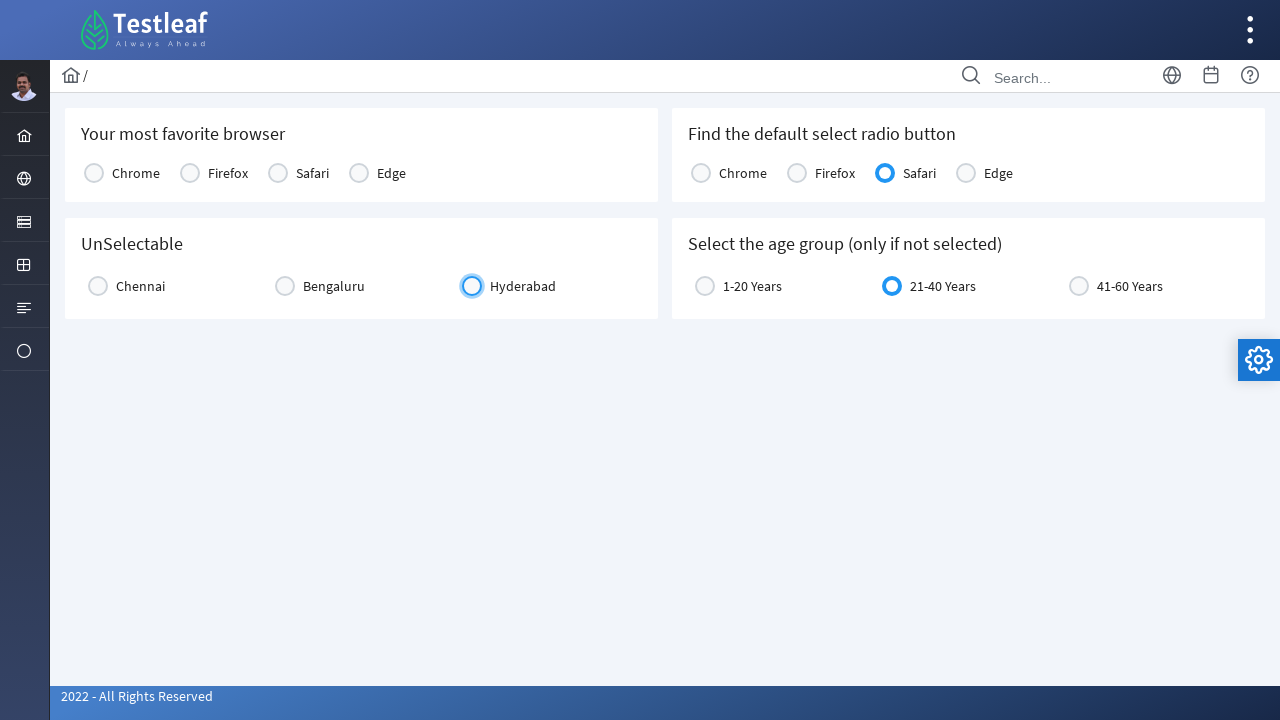